Navigates to the Pagination documentation page and verifies the h1 heading is present

Starting URL: https://flowbite-svelte.com/docs/components/pagination

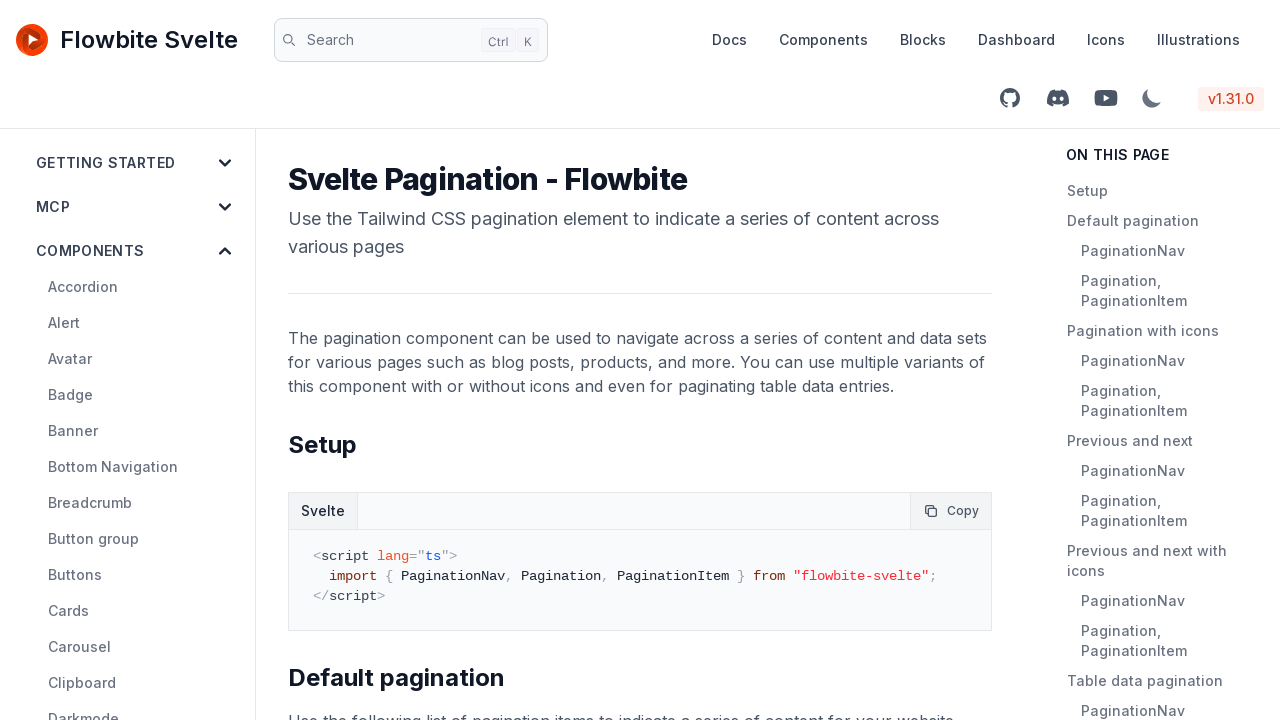

Navigated to Pagination documentation page
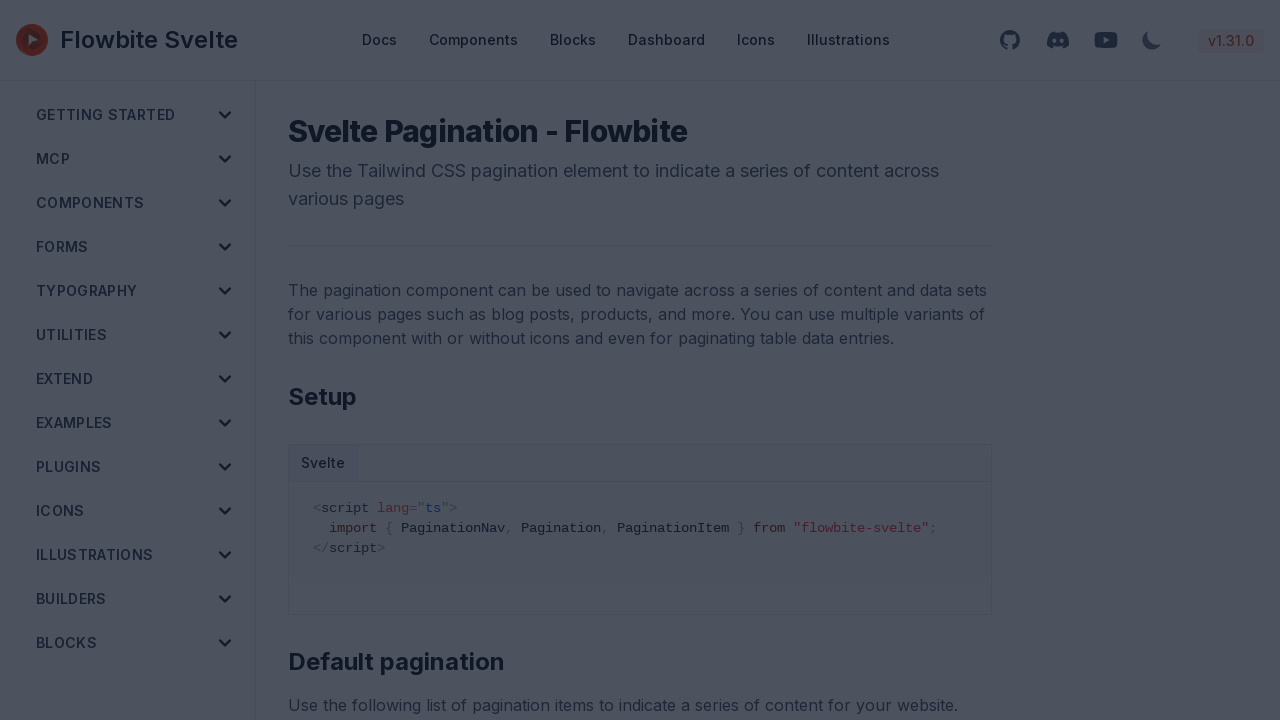

h1 heading is present on the page
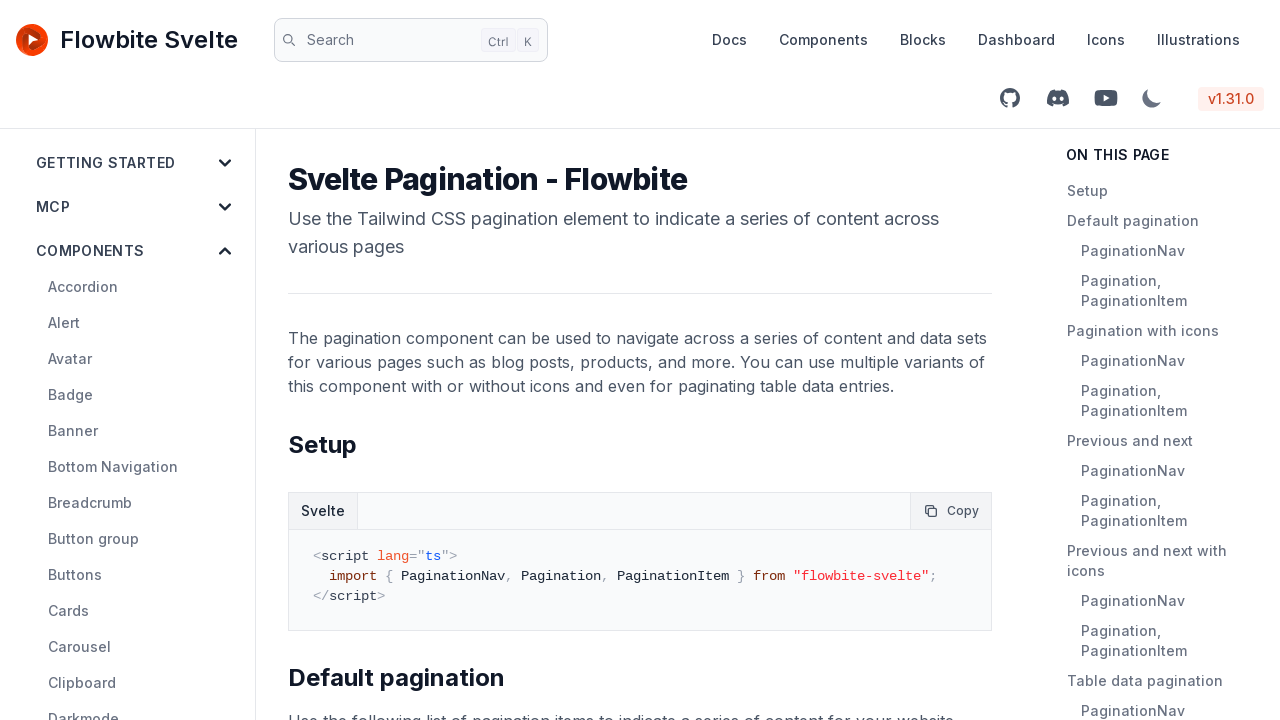

Verified h1 heading is visible
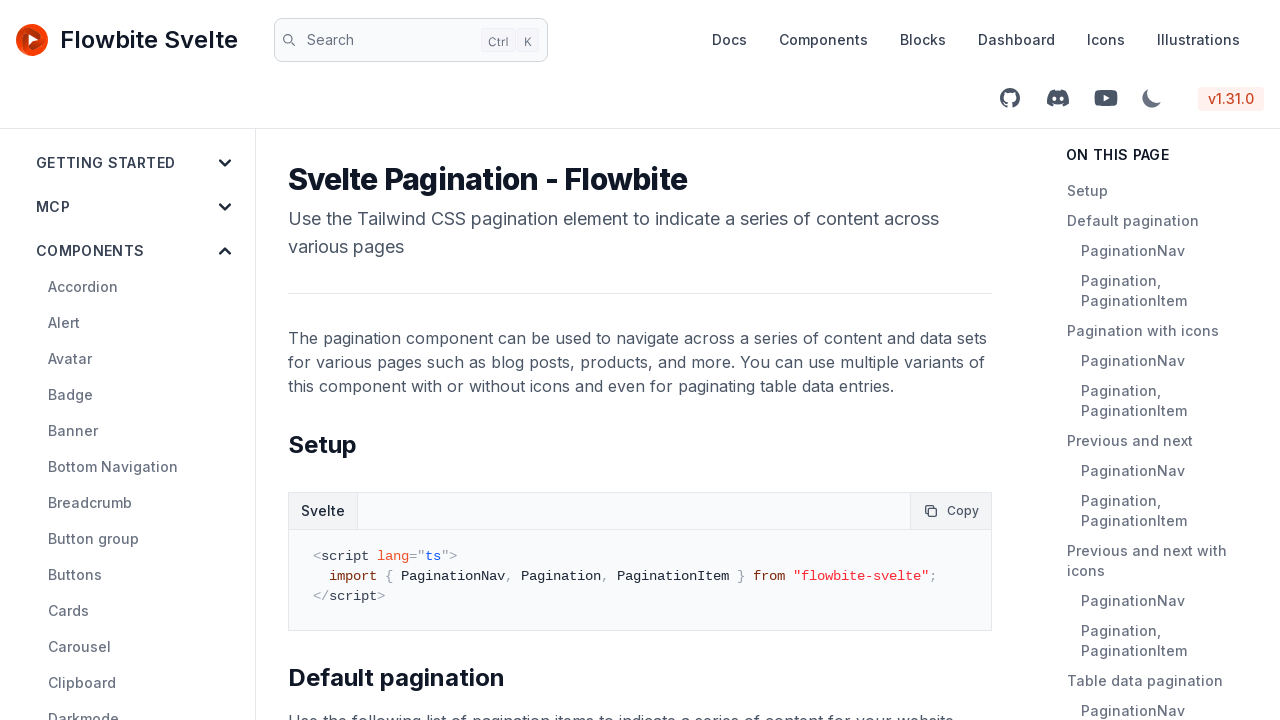

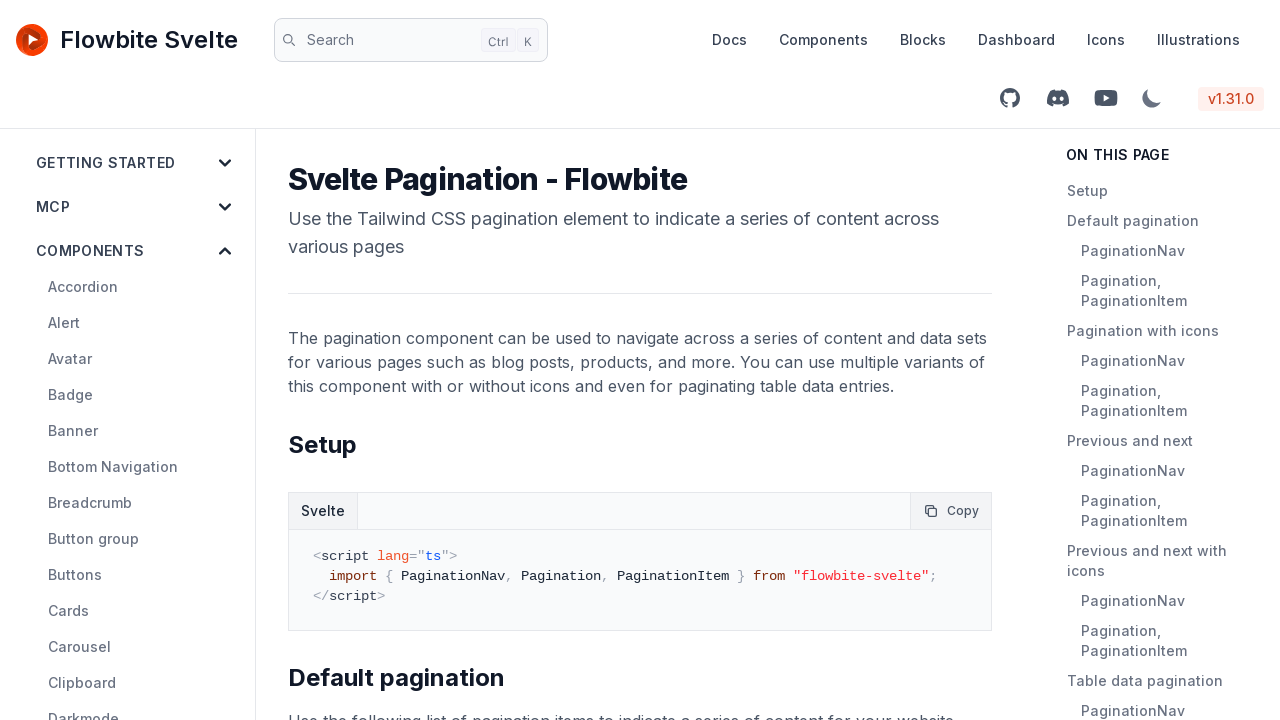